Tests window handling by clicking a link that opens a new window and verifying the new window's title

Starting URL: https://the-internet.herokuapp.com/windows

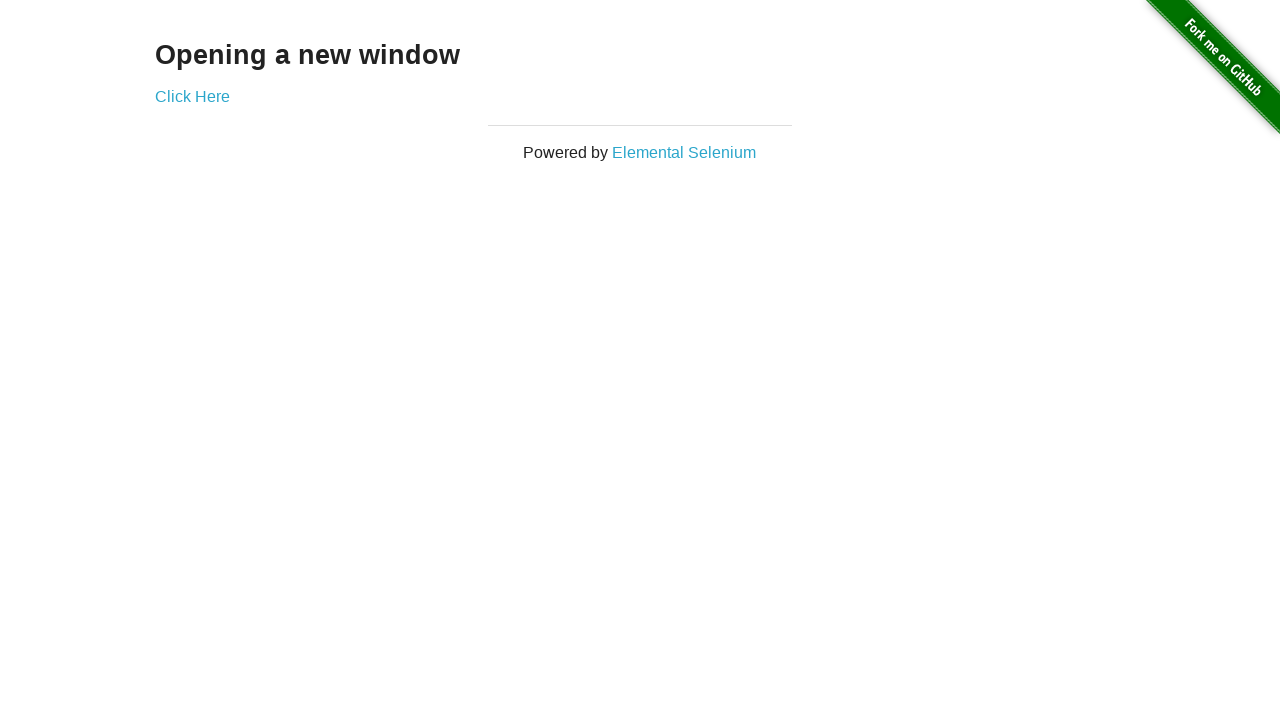

Clicked link to open new window at (192, 96) on xpath=//a[@href='/windows/new']
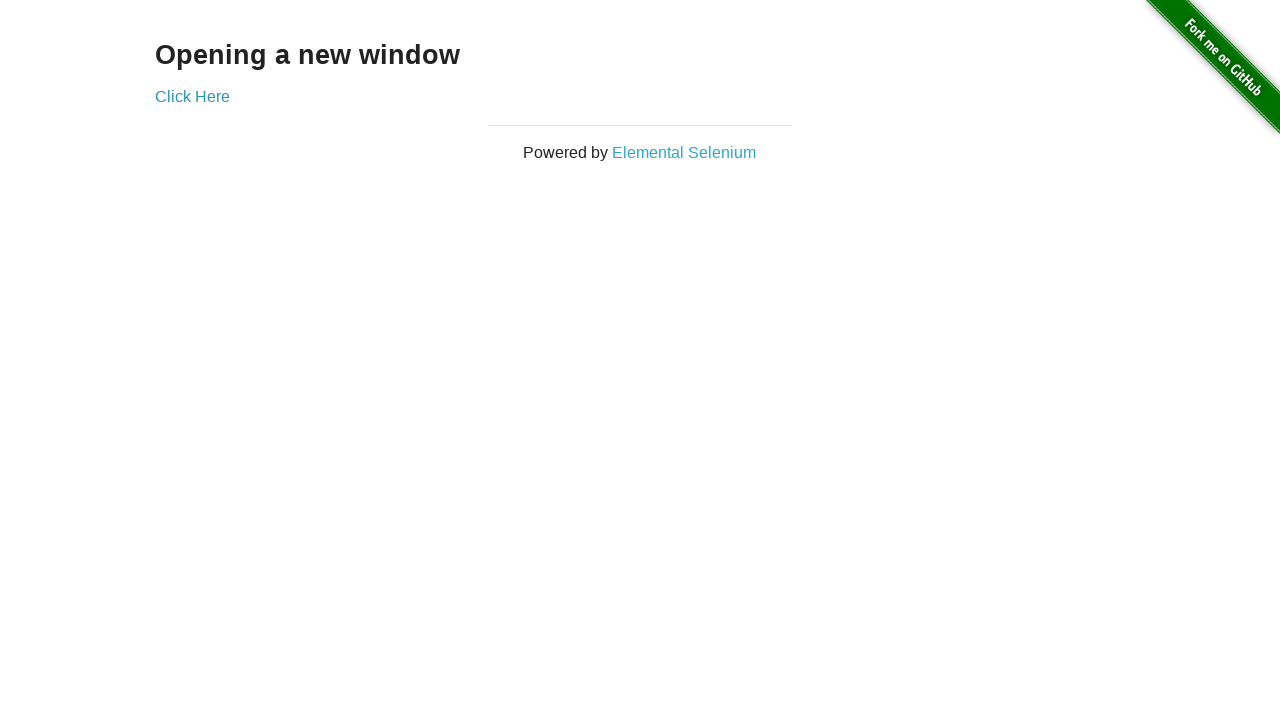

New window loaded completely
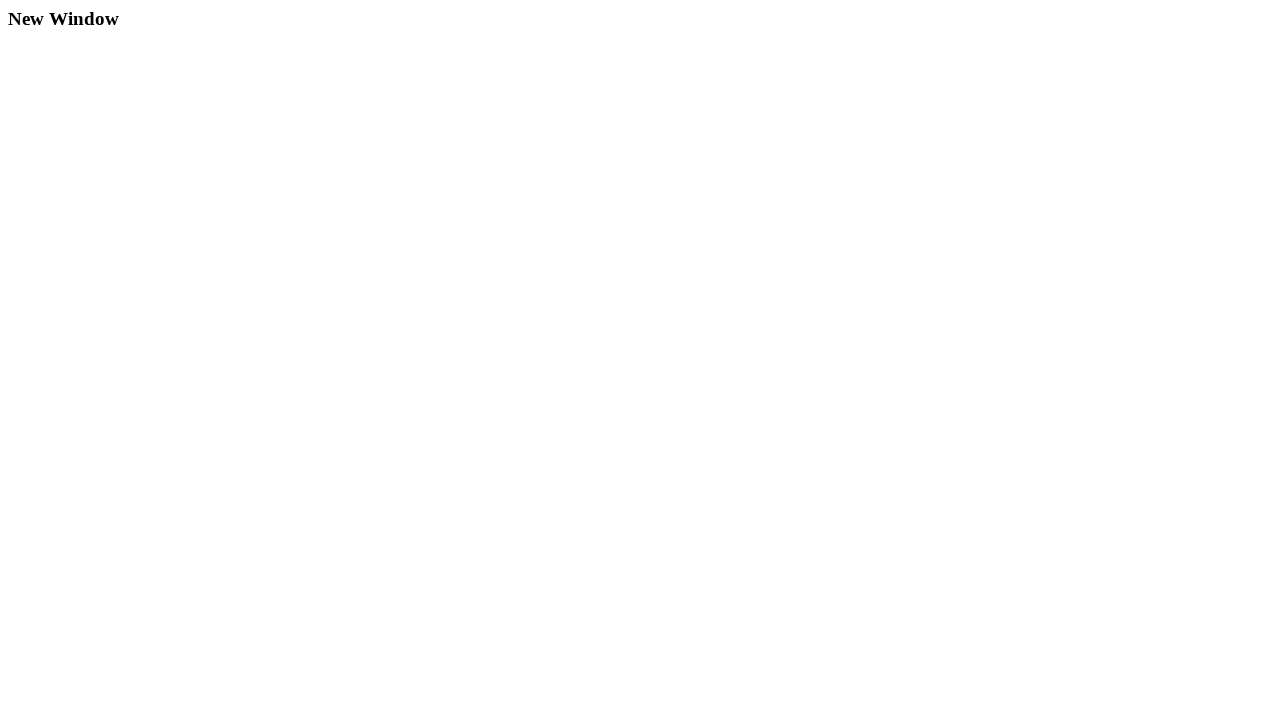

Retrieved new window title: 'New Window'
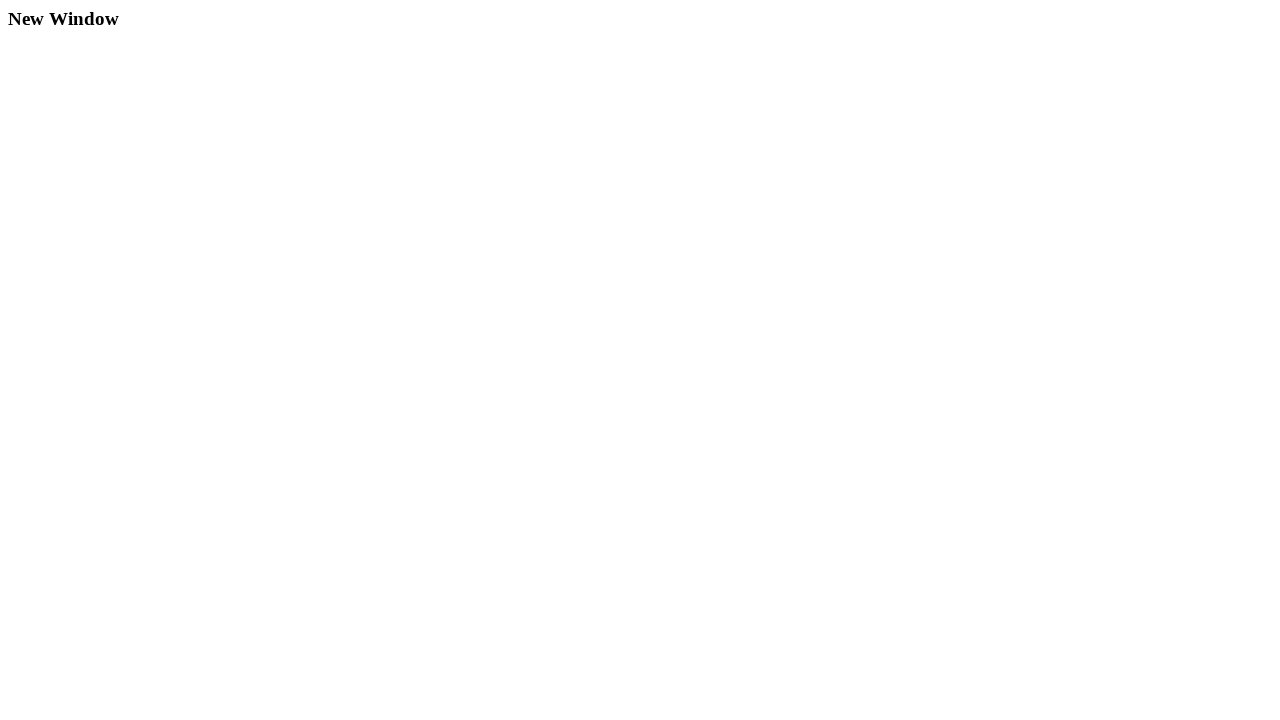

Verified new window title matches expected: 'New Window'
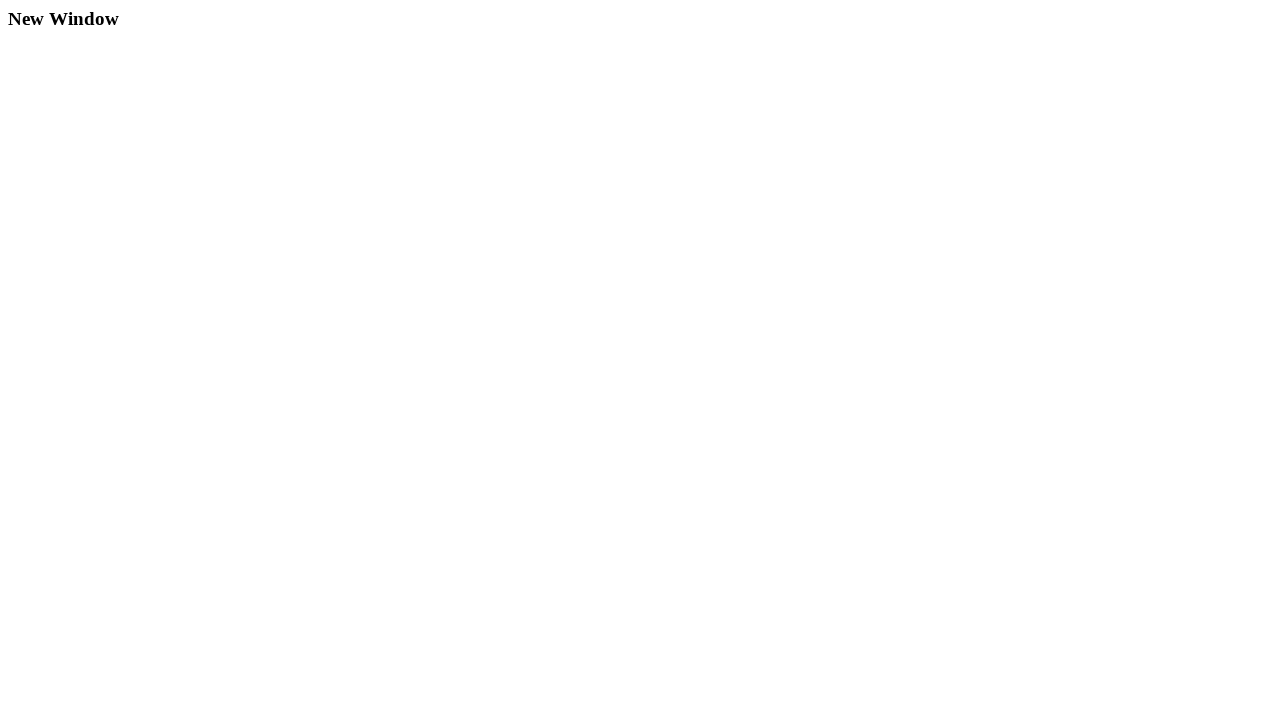

Closed the new window
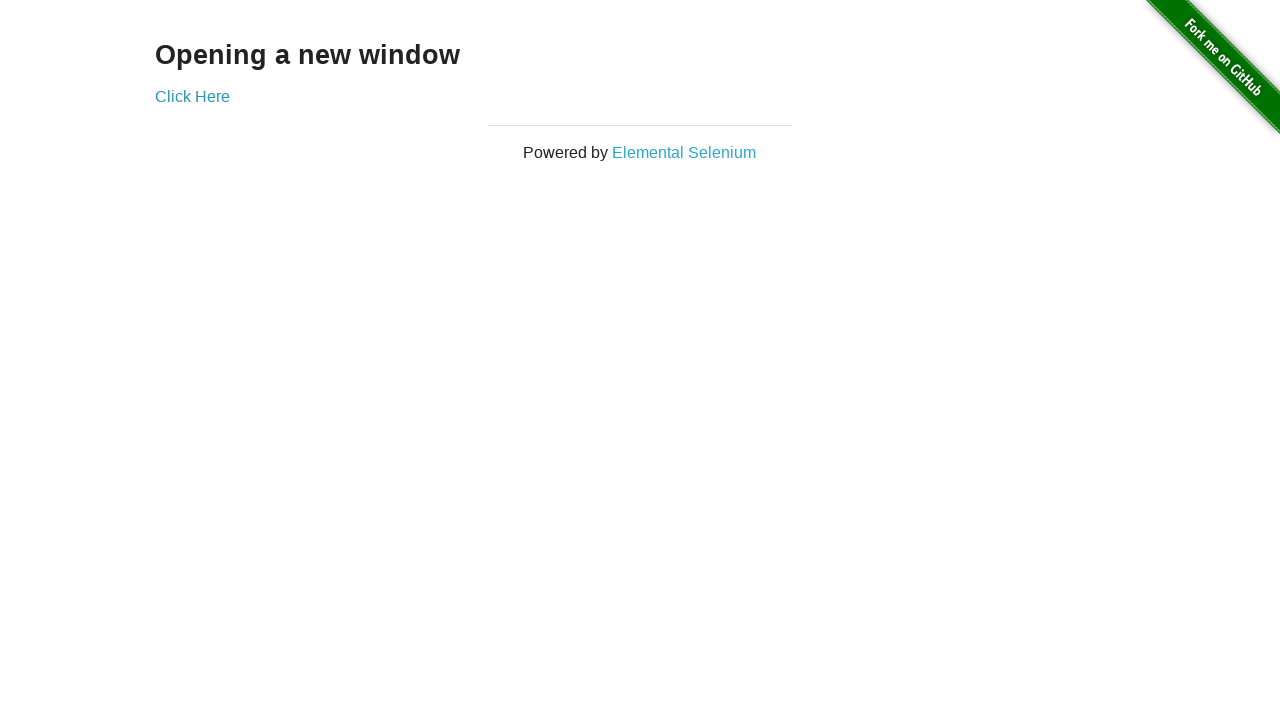

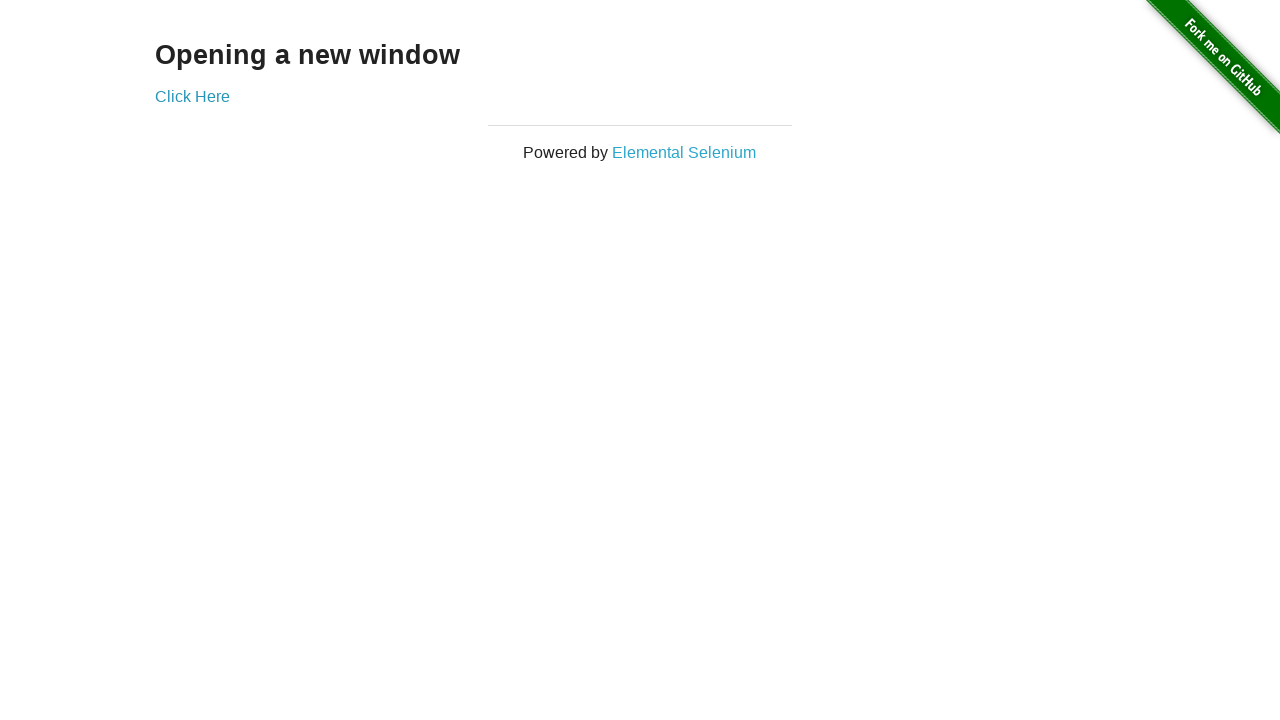